Tests dynamic controls by adding/removing a checkbox and verifying the state changes and messages displayed

Starting URL: https://the-internet.herokuapp.com/dynamic_controls

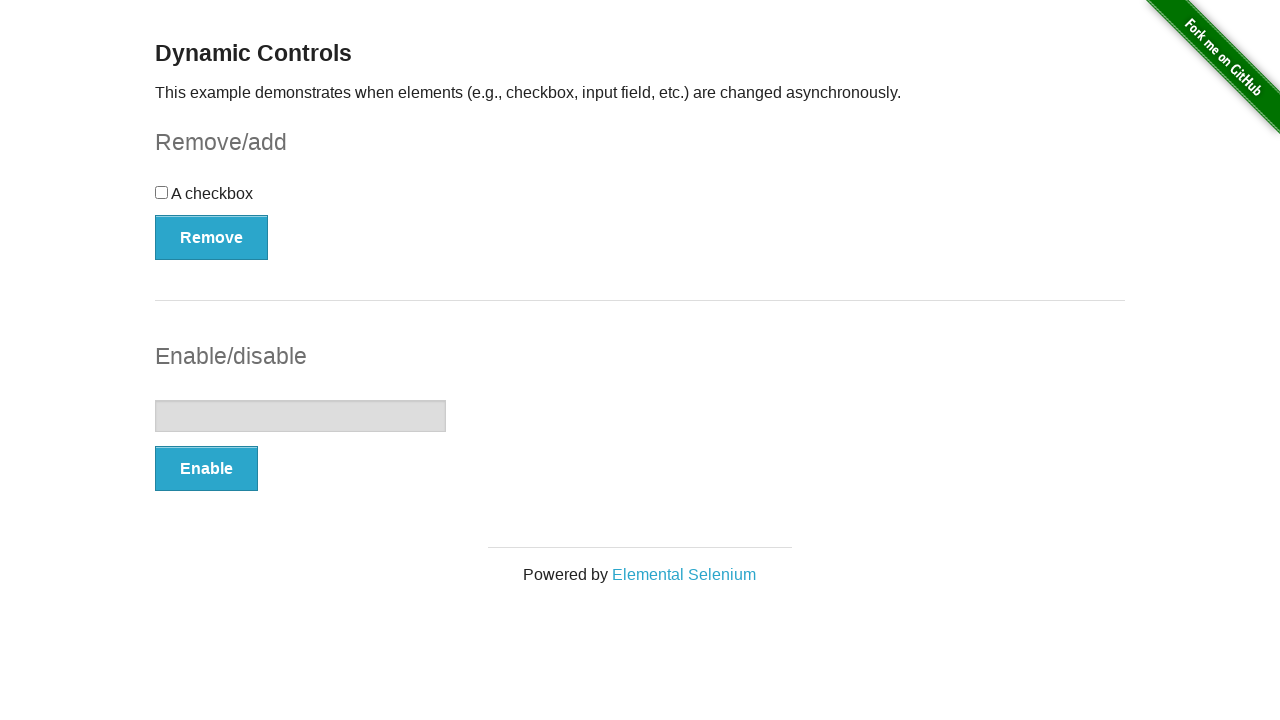

Navigated to dynamic controls page
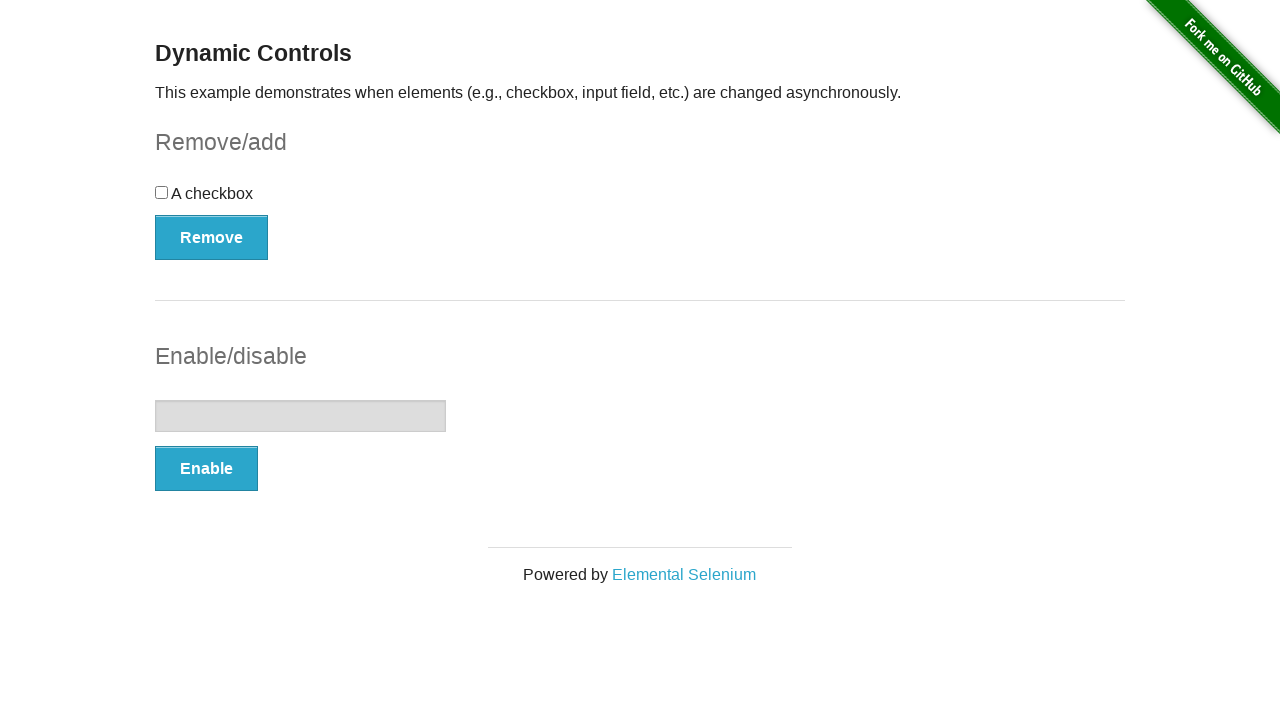

Clicked the checkbox to select it at (162, 192) on xpath=//input[@type='checkbox']
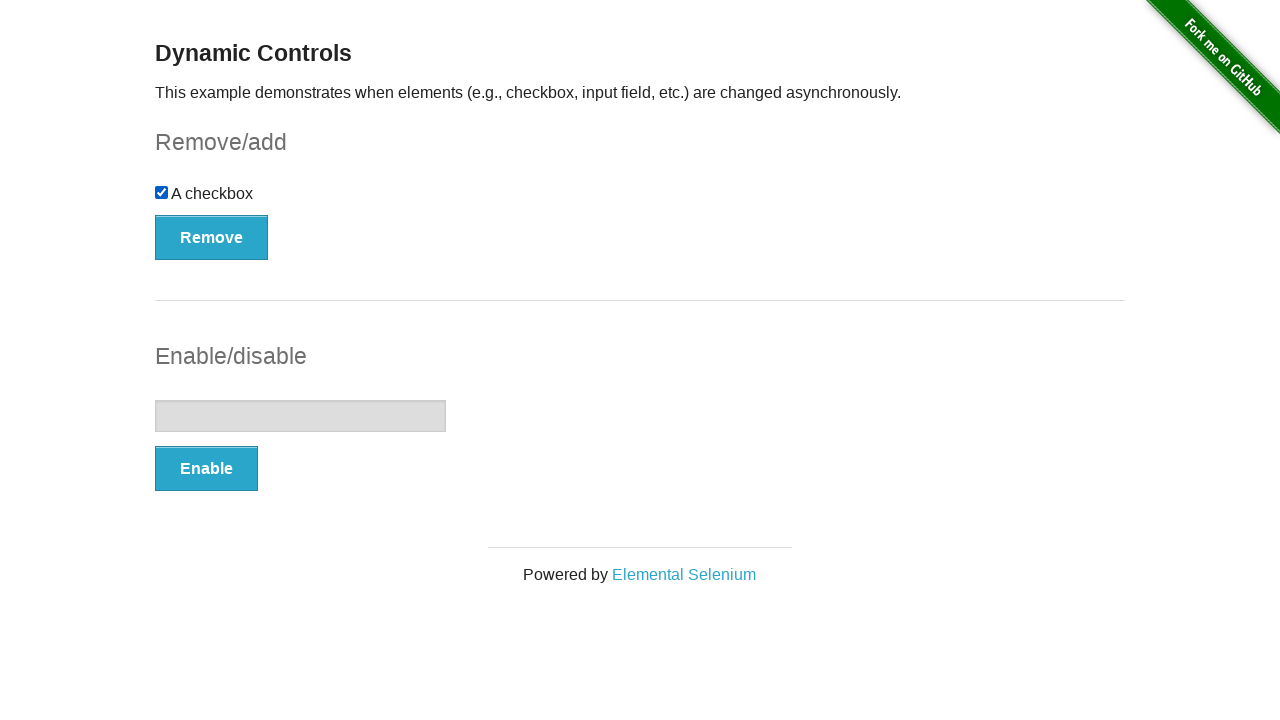

Clicked the Remove button to remove the checkbox at (212, 237) on xpath=//form[@id='checkbox-example']/button
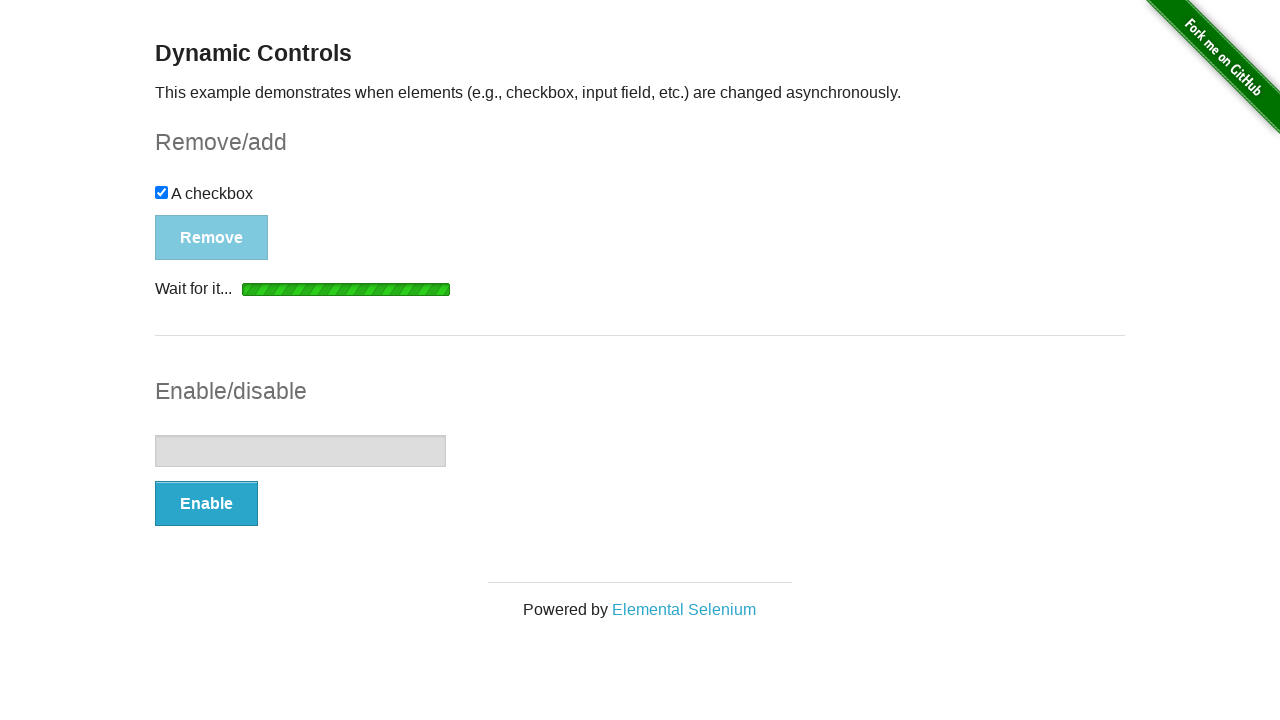

Verified 'It's gone!' message appeared after removing checkbox
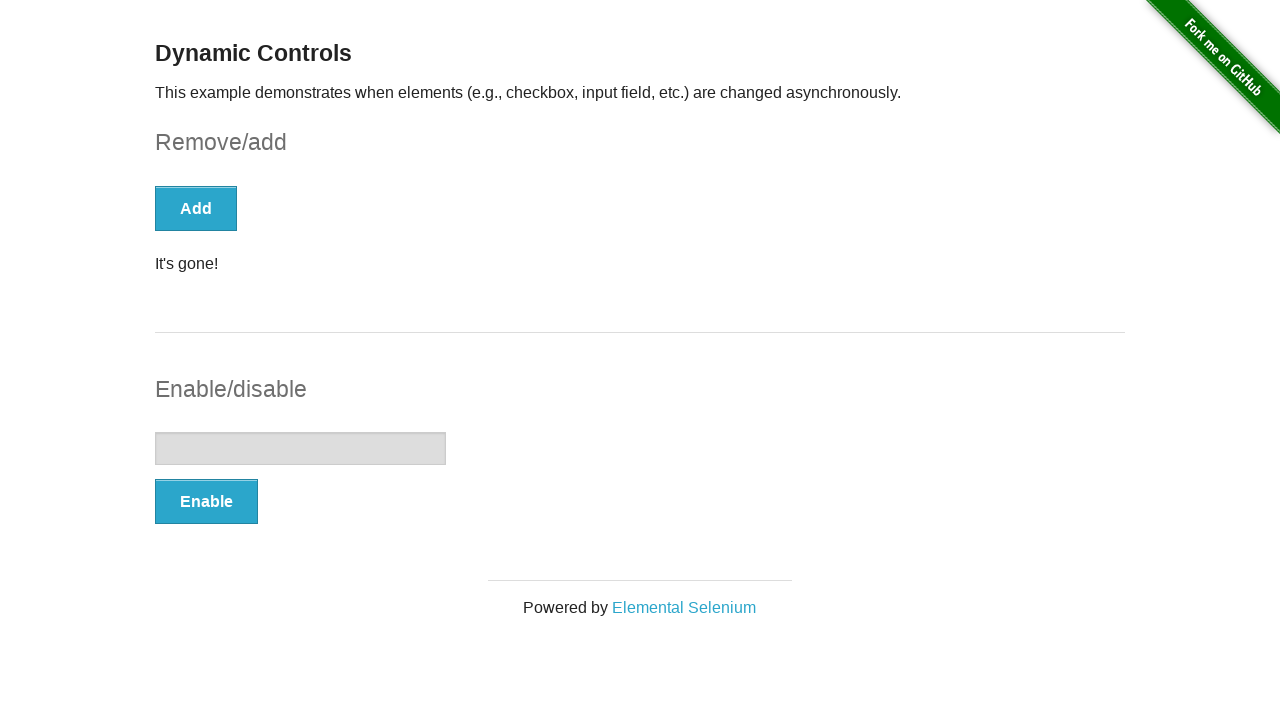

Clicked the Add button to restore the checkbox at (196, 208) on xpath=//button[contains(text(),'Add')]
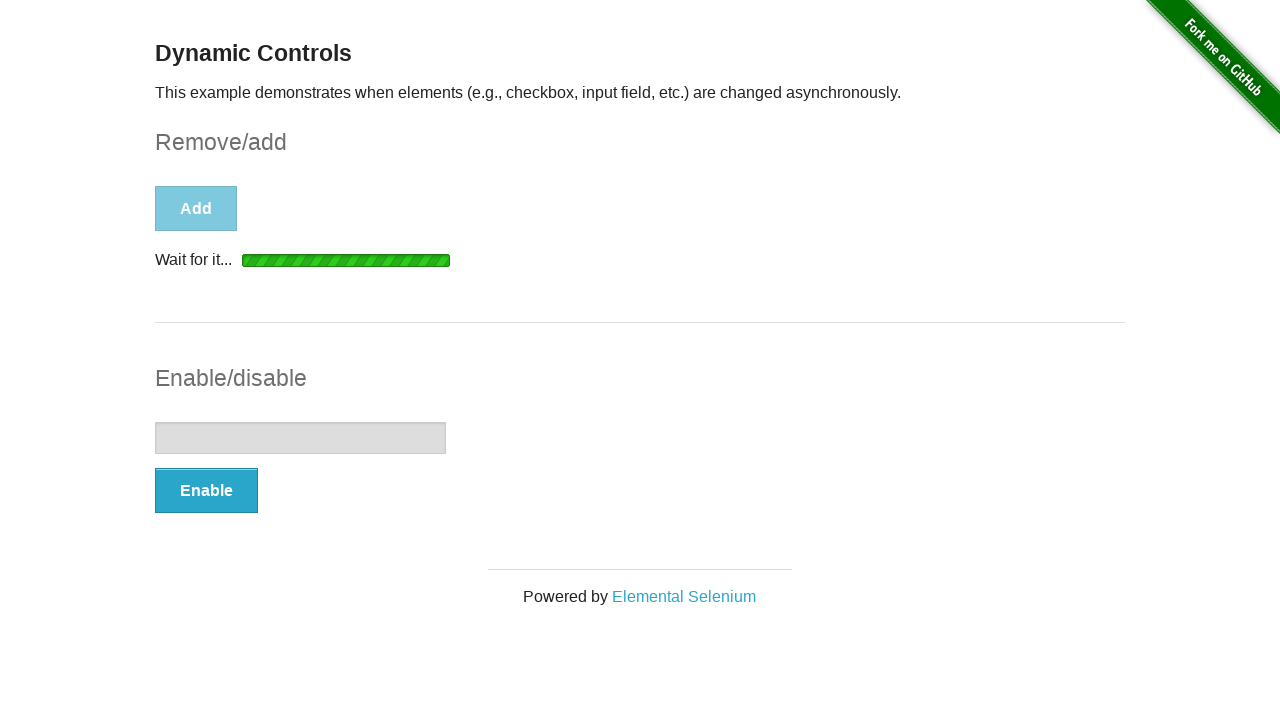

Verified checkbox reappeared after clicking Add button
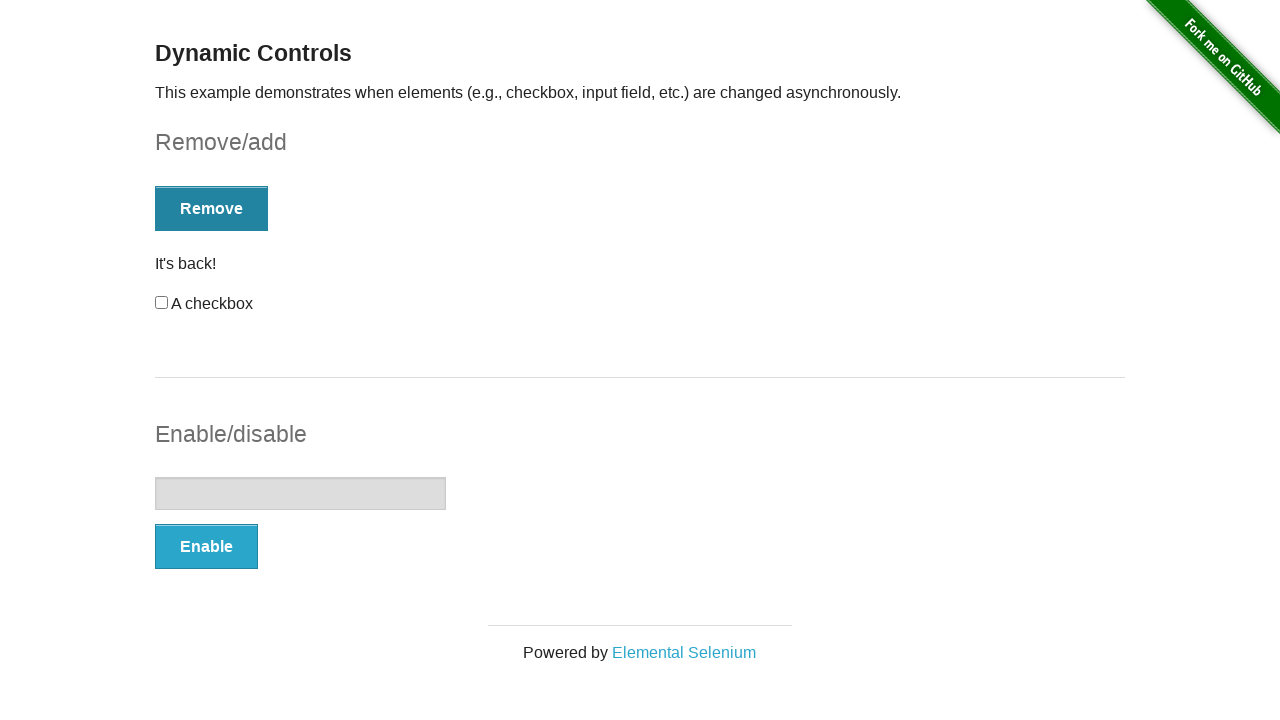

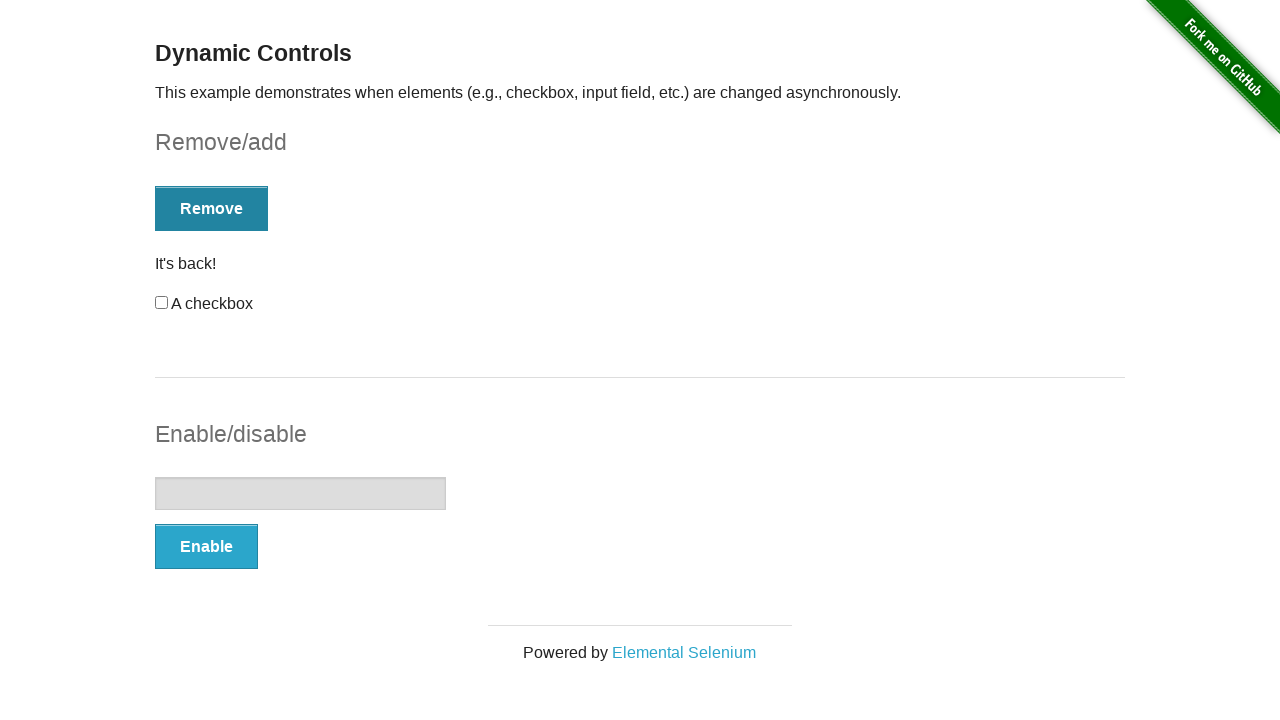